Tests the text box form on DemoQA by clicking Elements card, navigating to Text Box, filling name and email fields, and verifying the output

Starting URL: https://demoqa.com/

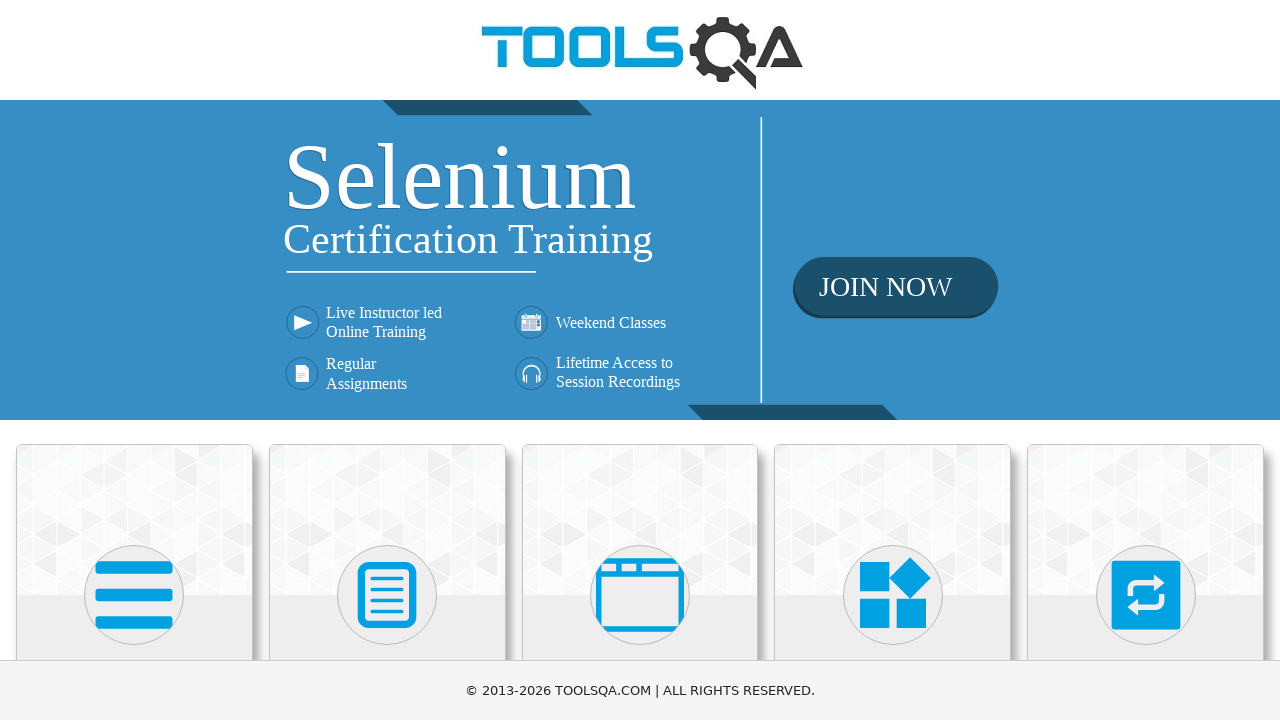

Clicked Elements card on DemoQA home page at (134, 520) on xpath=(//div[@class='card-up'])[1]
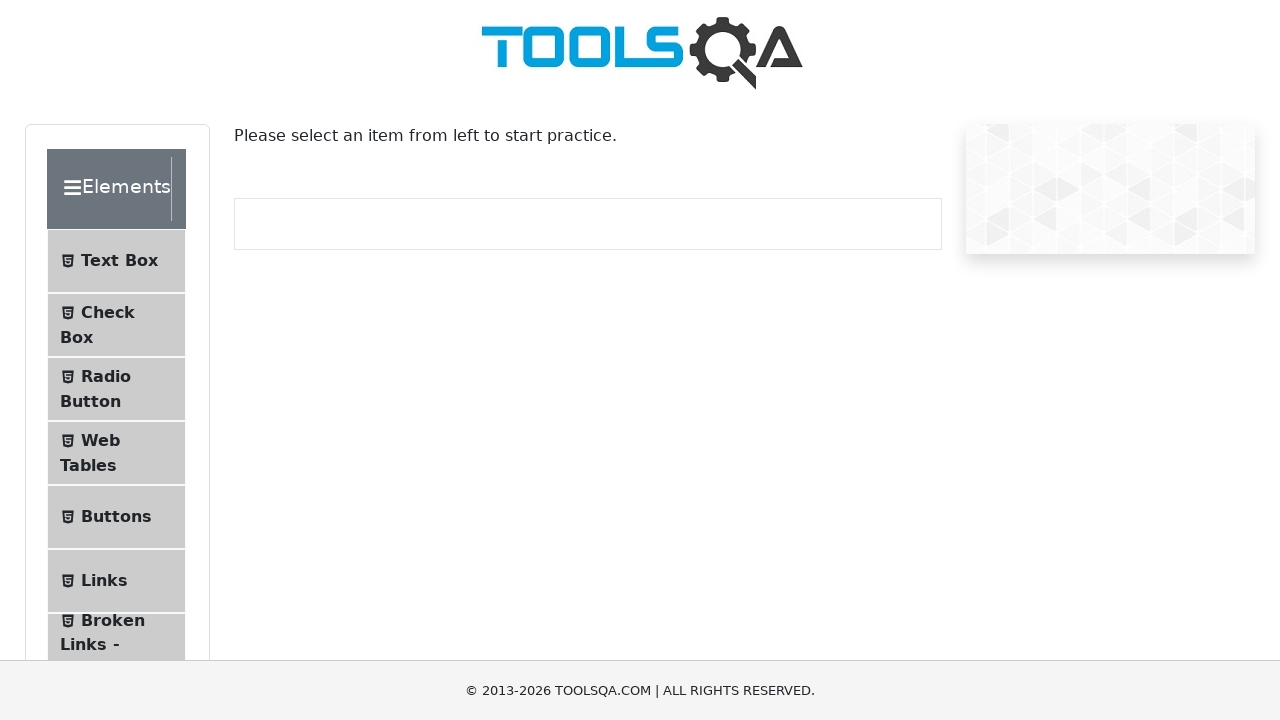

Clicked Text Box menu item from Elements section at (119, 261) on xpath=//span[contains(text(), 'Text Box')]
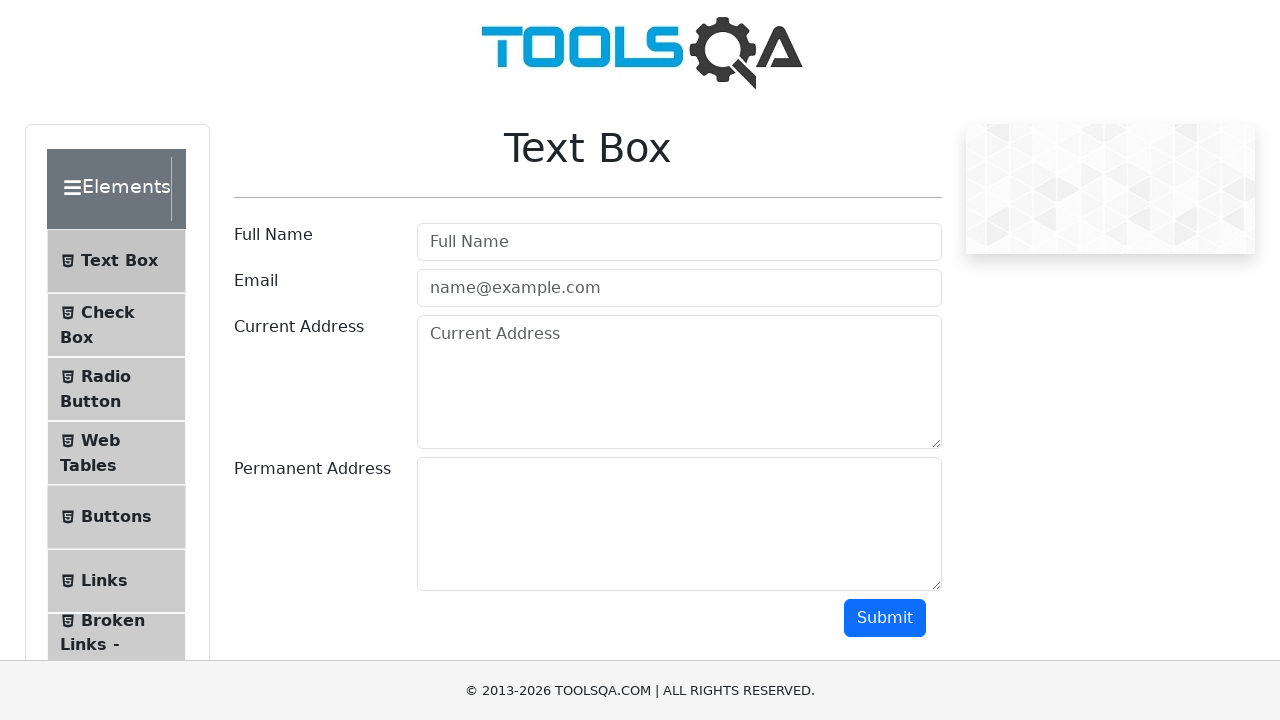

Filled name field with 'Jane Dou' on #userName
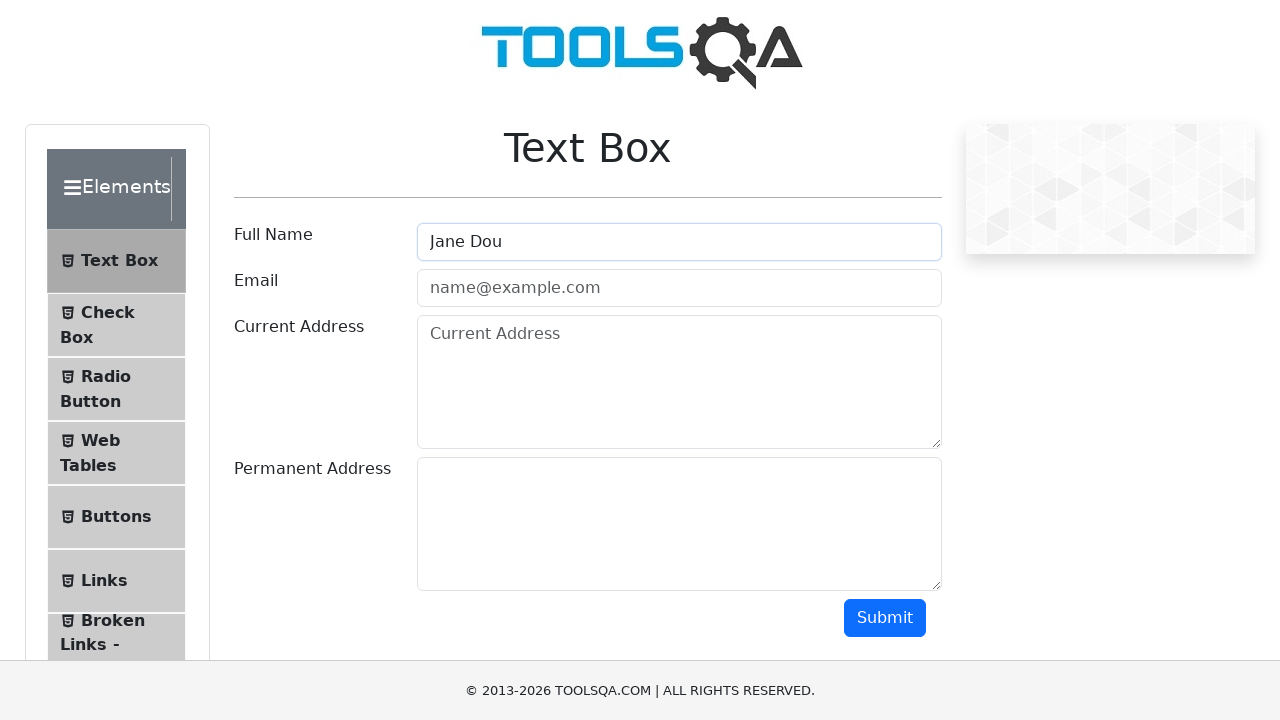

Filled email field with 'example@example.com' on #userEmail
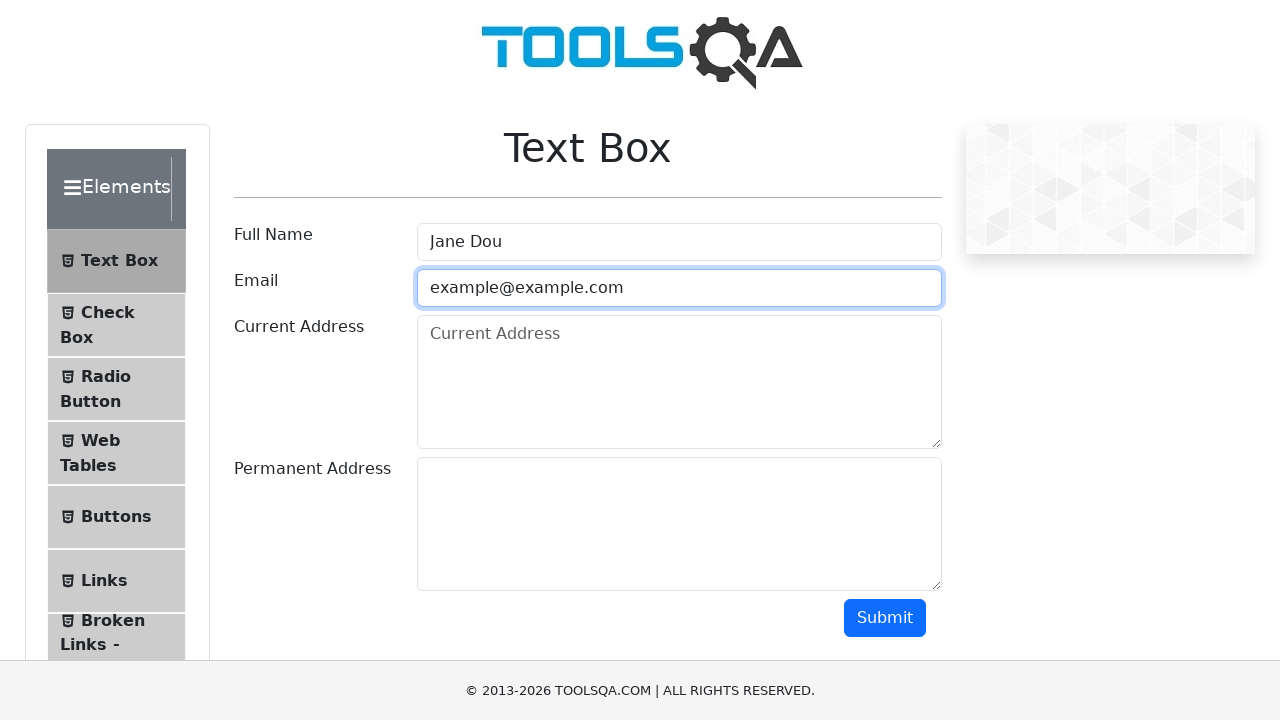

Clicked submit button to submit form at (885, 618) on #submit
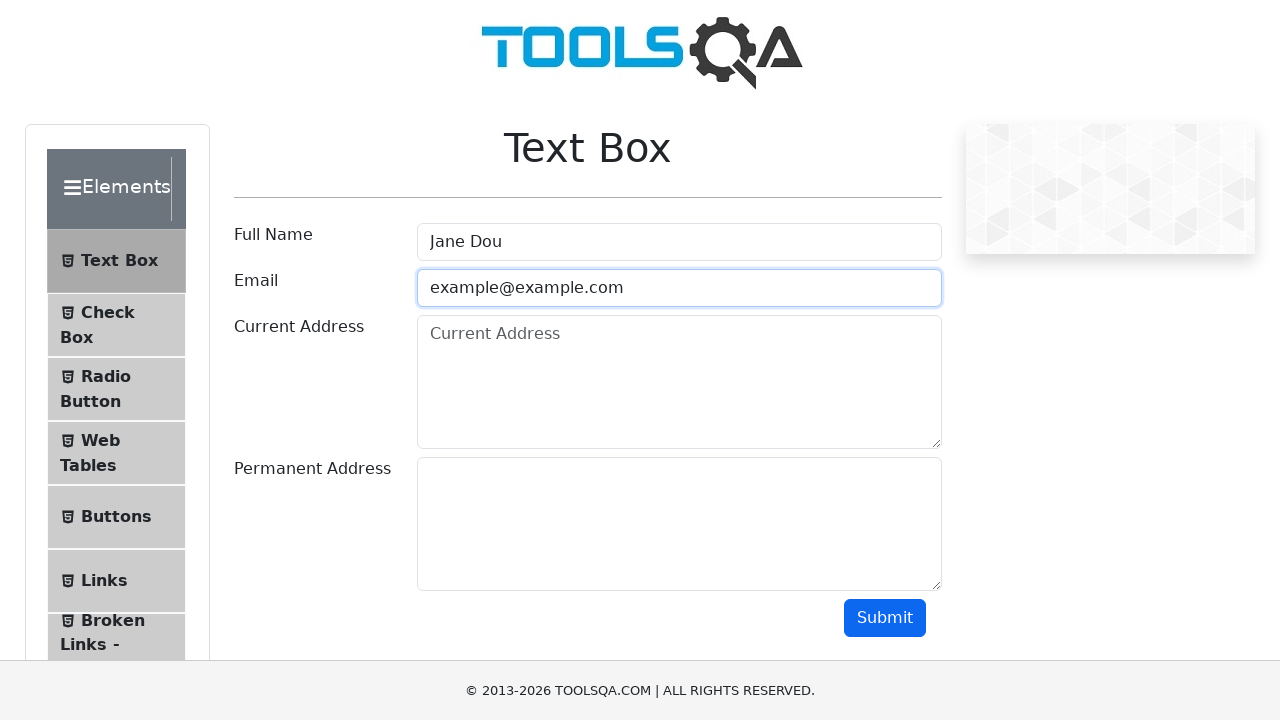

Output section with name field appeared after form submission
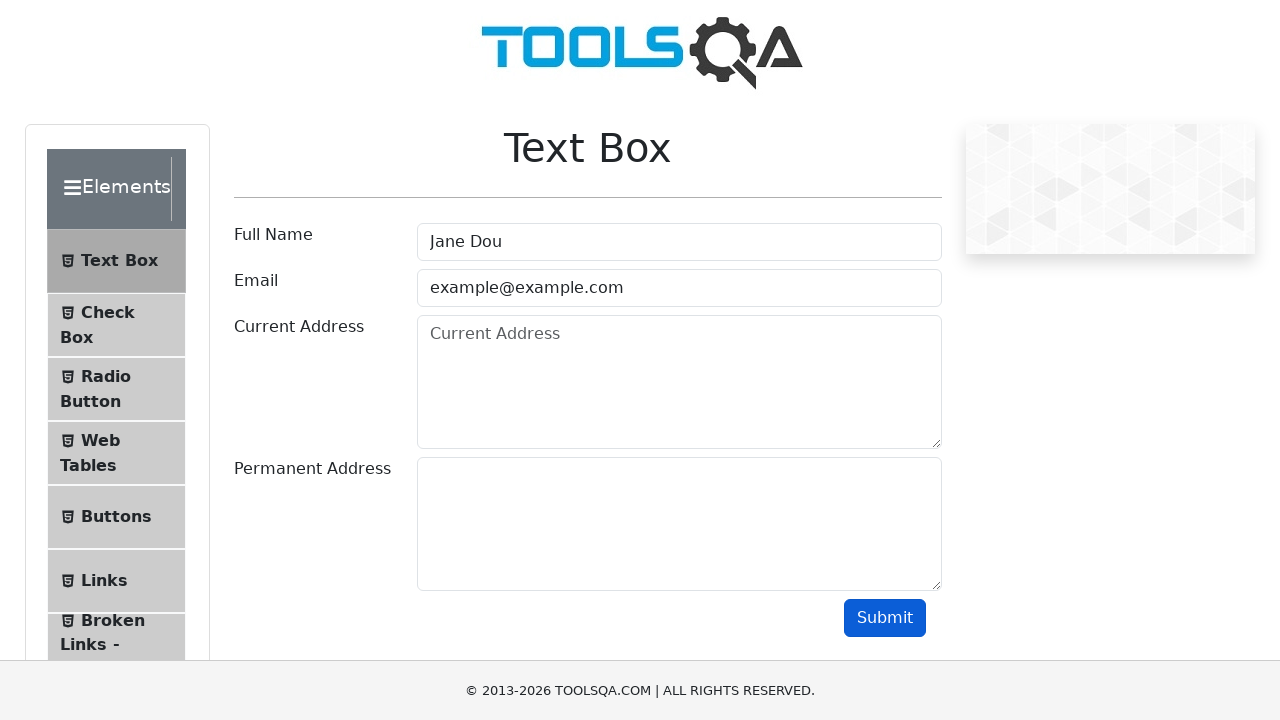

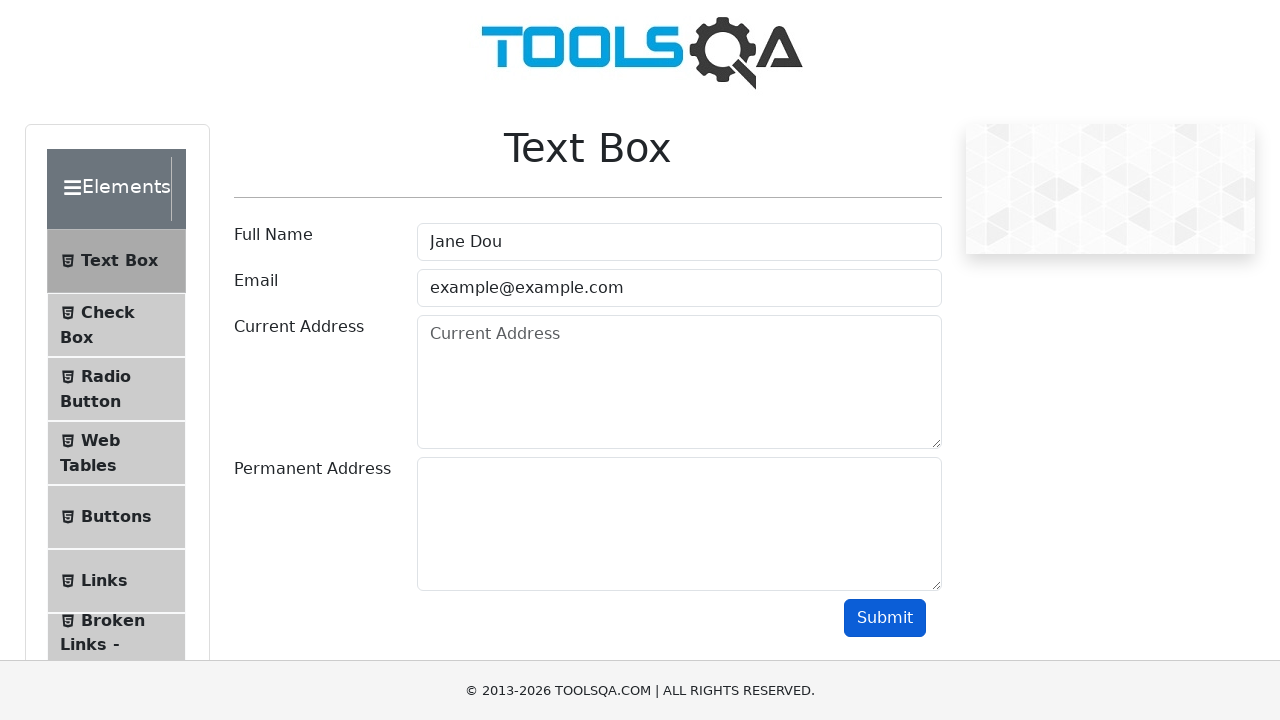